Tests a Rehau floor heating calculator by entering room dimensions, selecting room and heating types, entering heat loss value, and verifying the calculated cable power results.

Starting URL: https://kermi-fko.ru/raschety/Calc-Rehau-Solelec.aspx

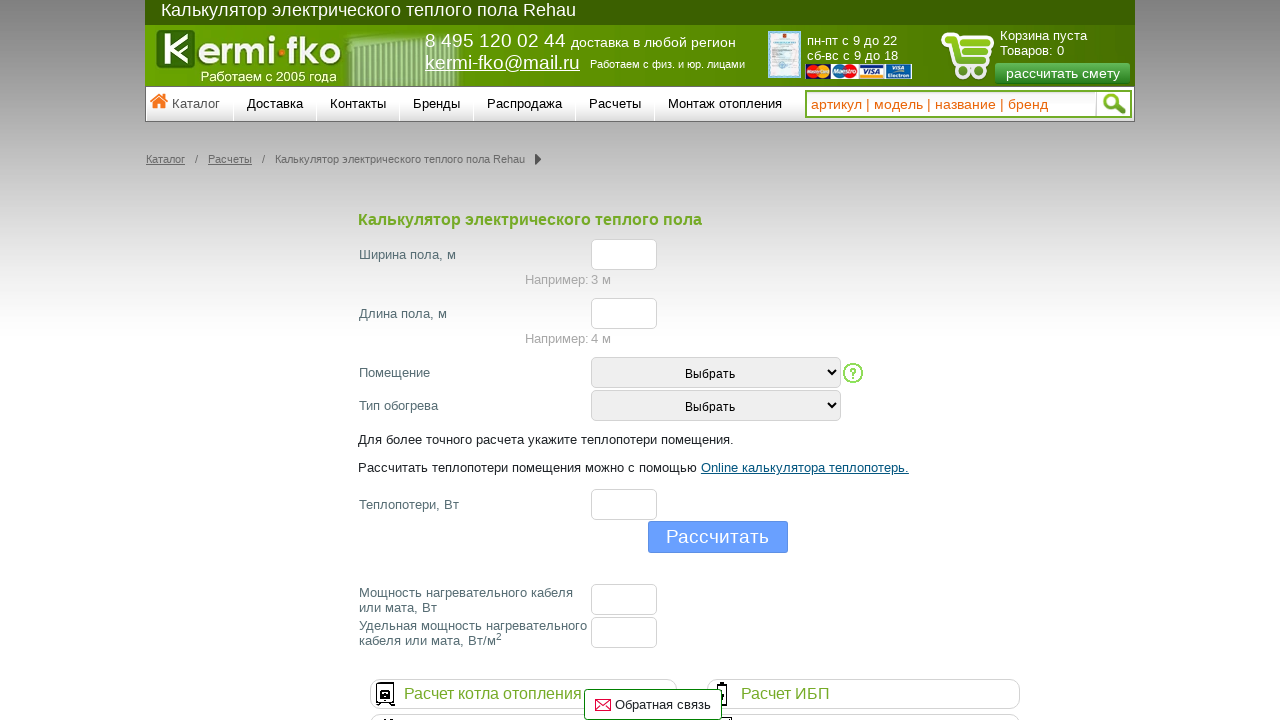

Filled width field with value '4' on #el_f_width
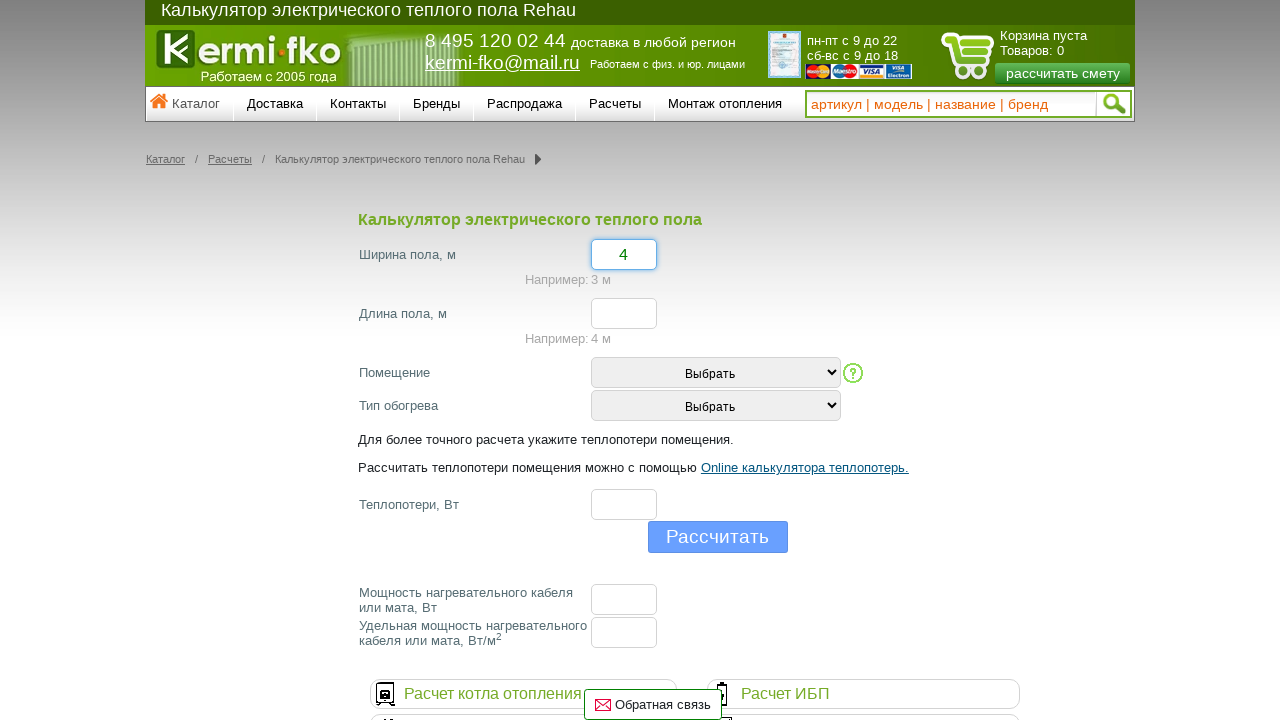

Filled length field with value '6' on #el_f_lenght
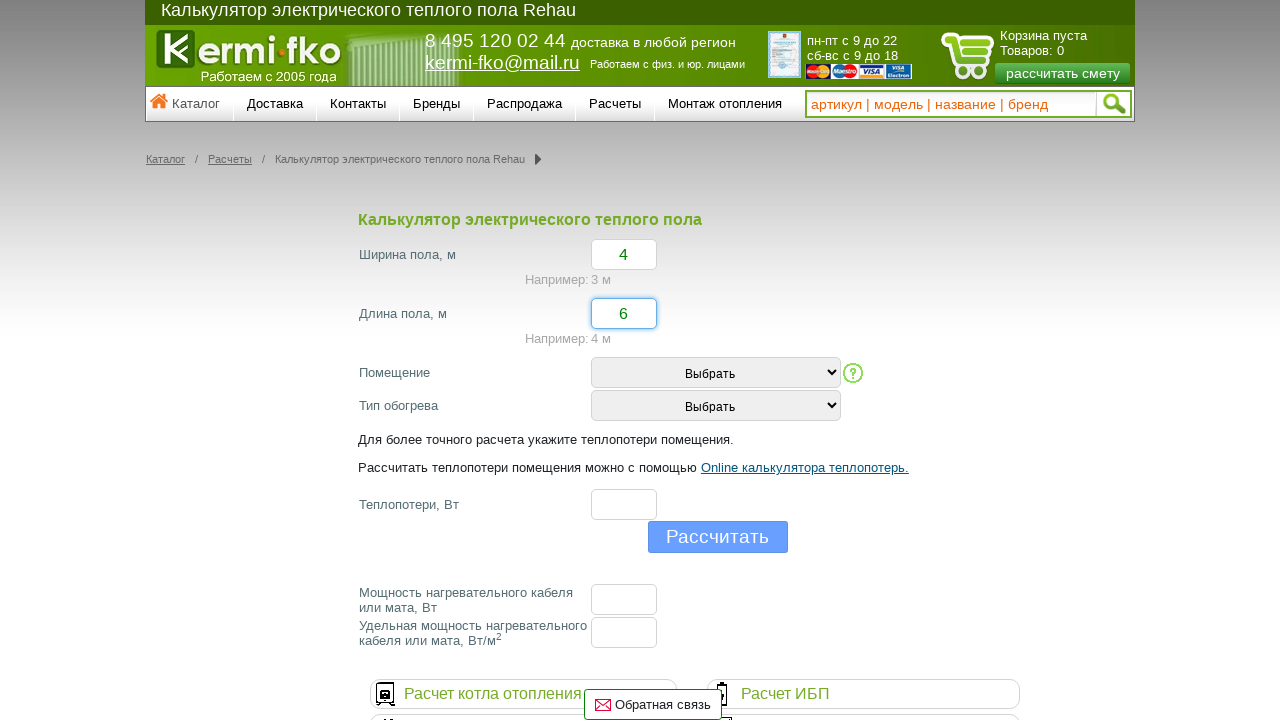

Selected room type '2' from dropdown on #room_type
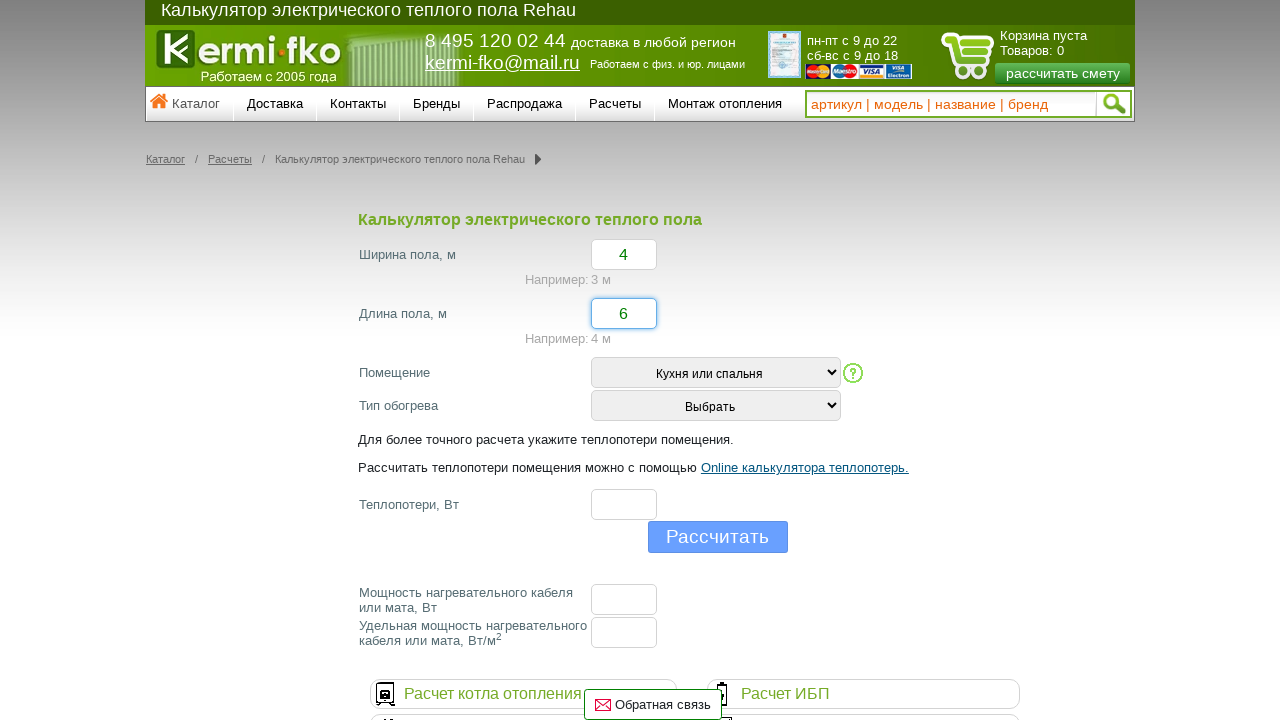

Selected heating type '2' from dropdown on #heating_type
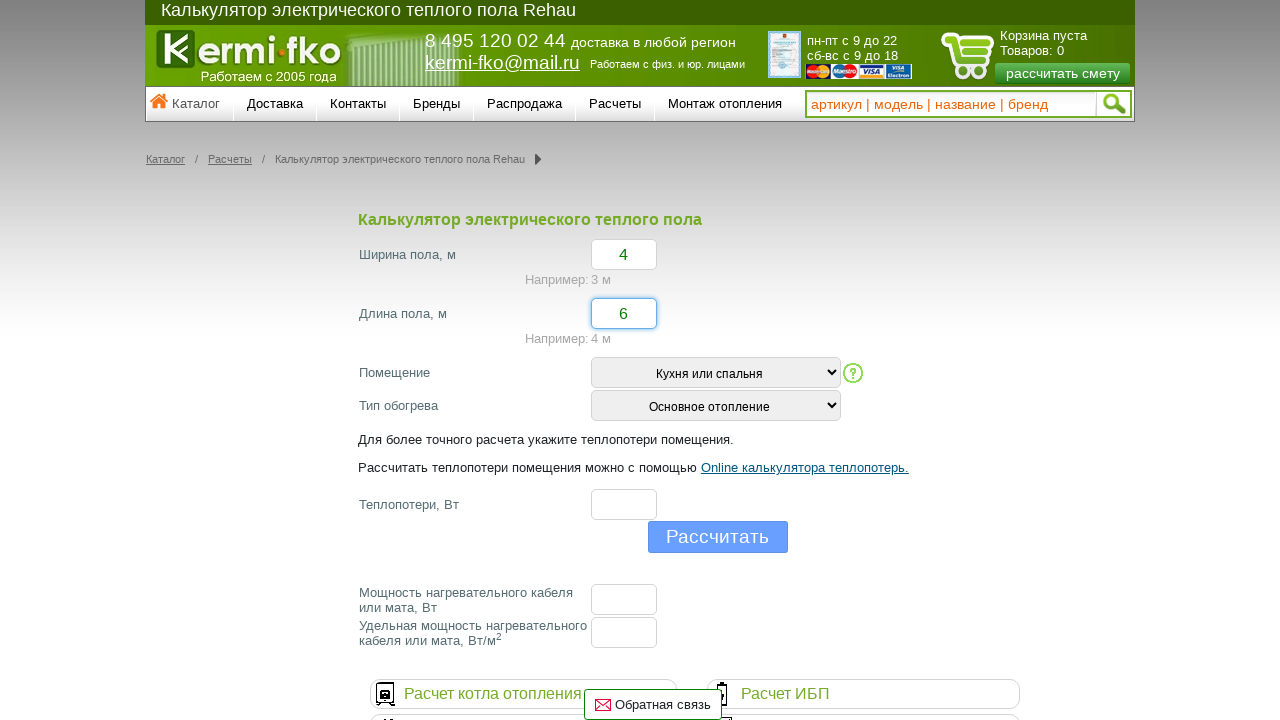

Filled heat loss field with value '150' on #el_f_losses
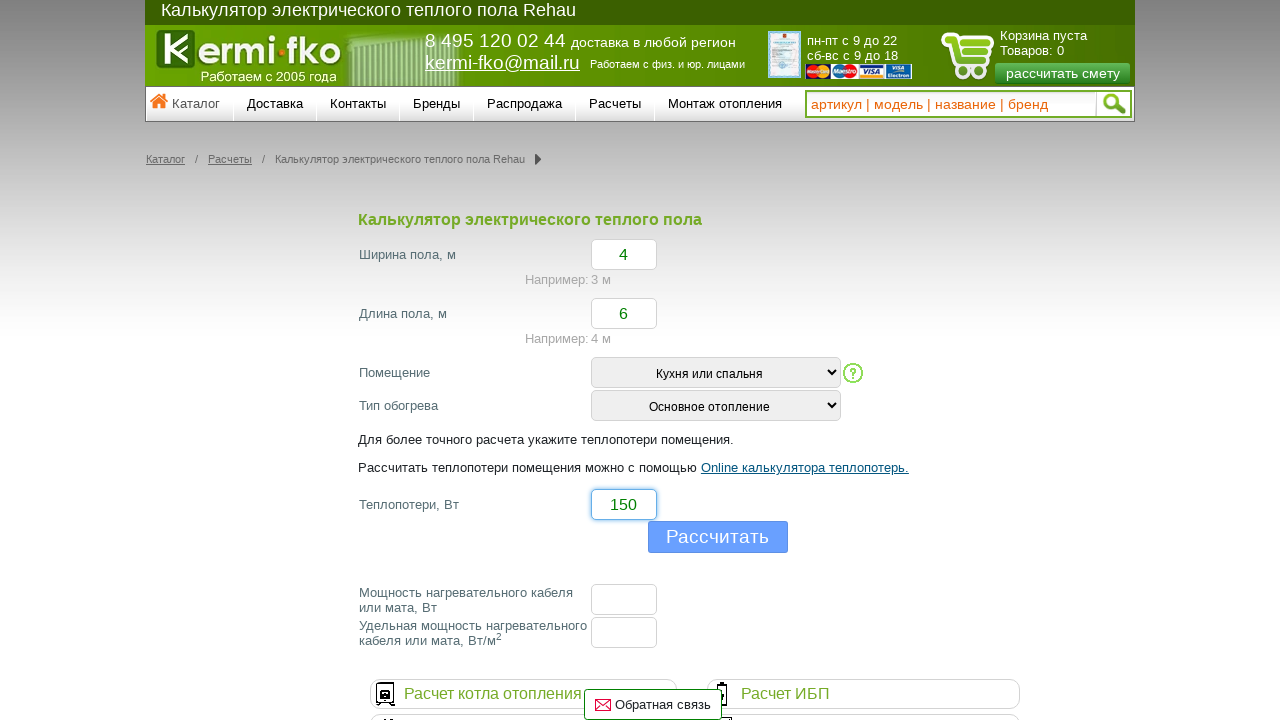

Clicked calculate button at (718, 537) on .buttHFcalc
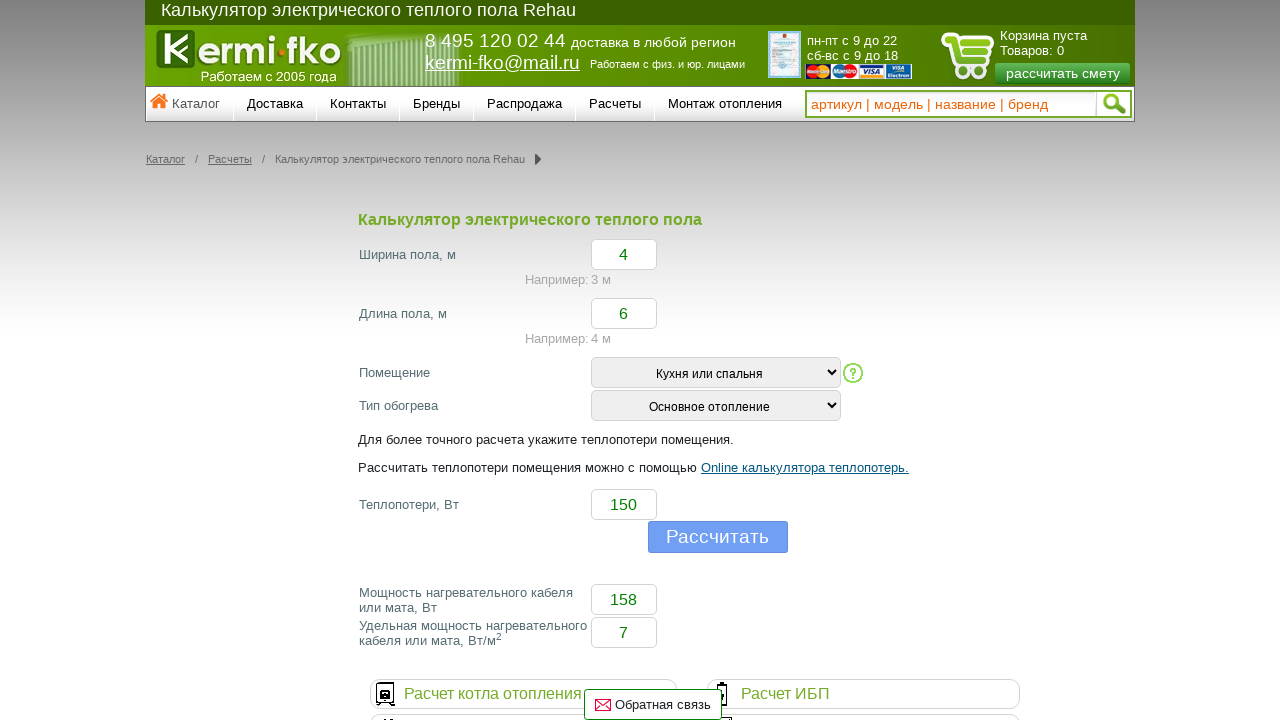

Floor cable power results loaded
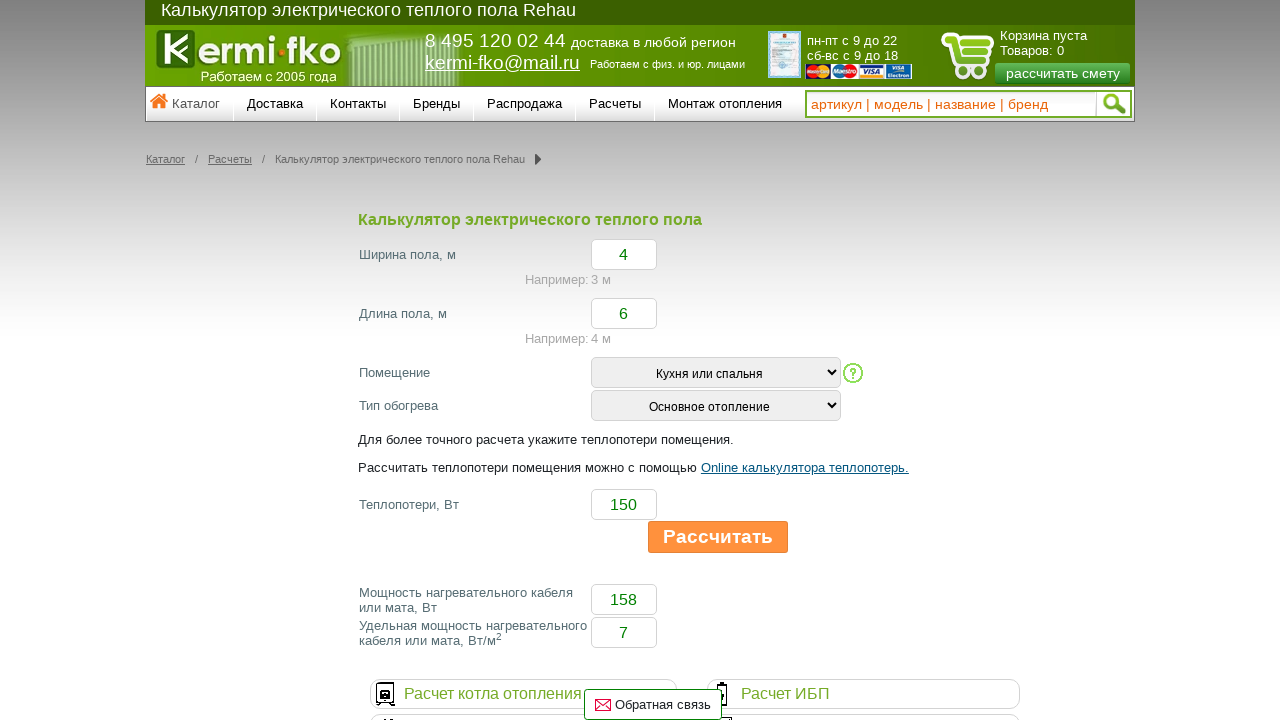

Verified floor cable power value is '158'
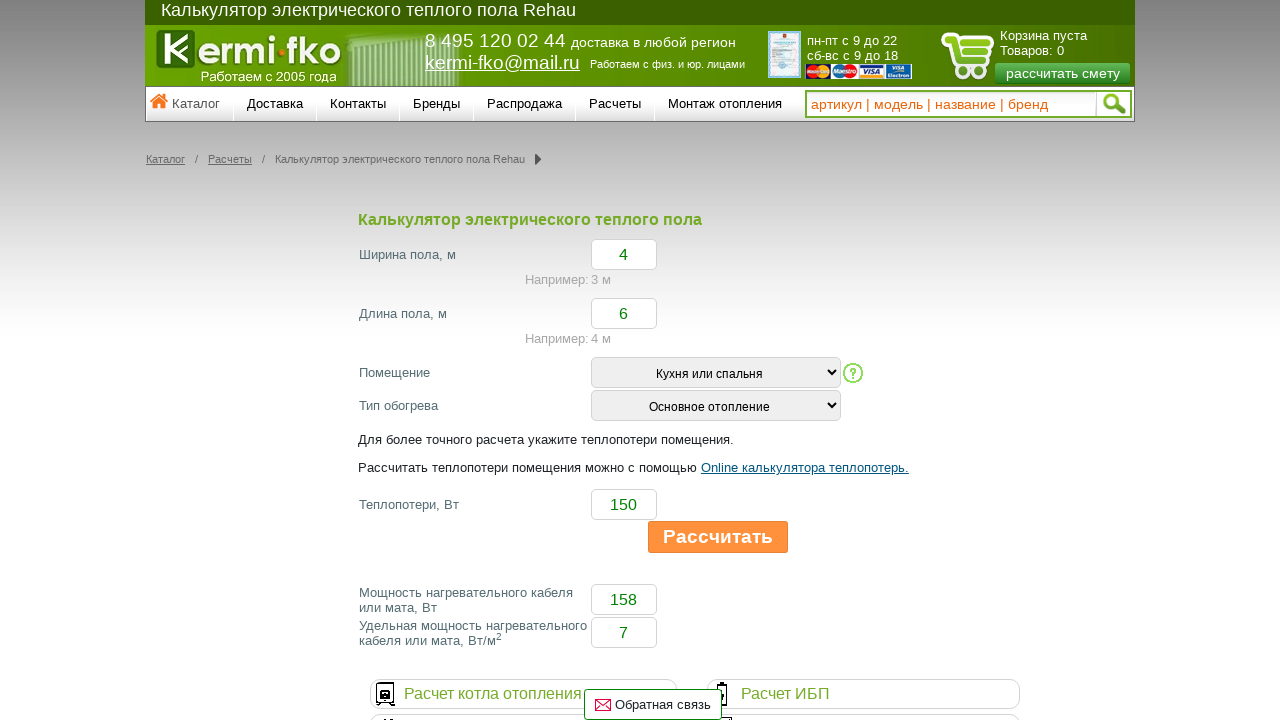

Verified specific floor cable power value is '7'
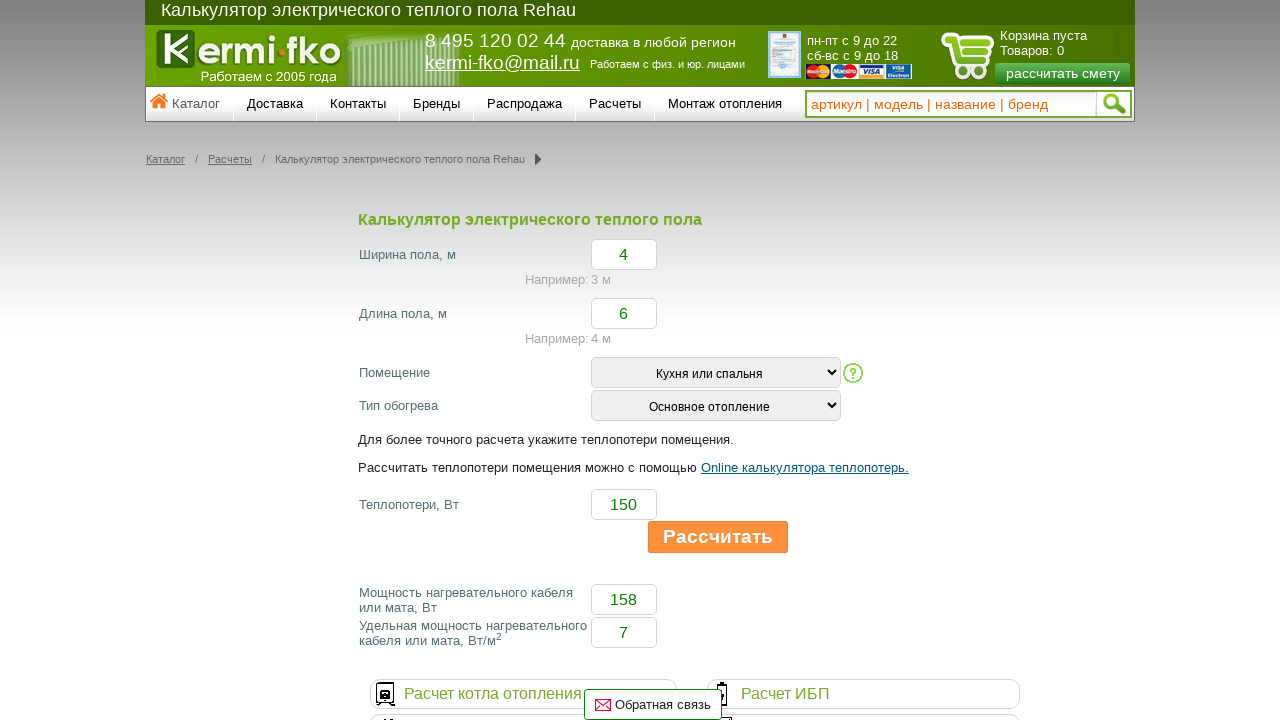

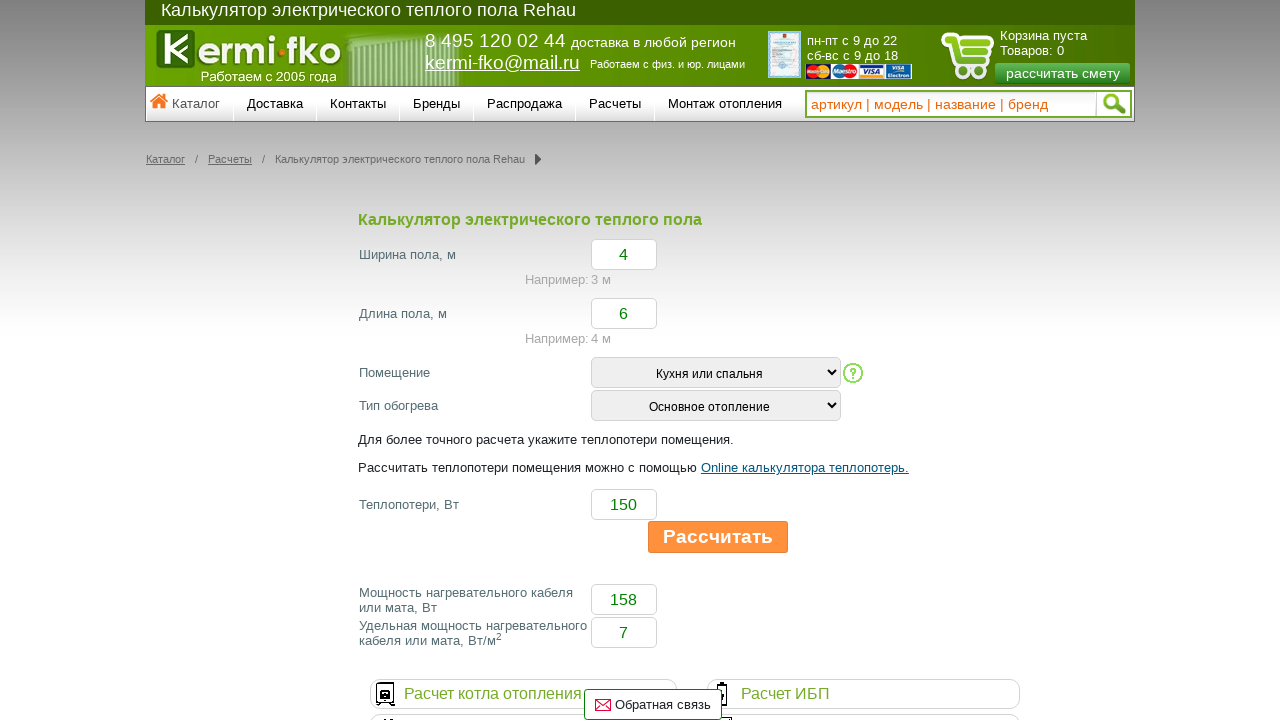